Navigates to OrangeHRM demo login page and clicks on the OrangeHRM company link (likely in the footer or header branding)

Starting URL: https://opensource-demo.orangehrmlive.com/web/index.php/auth/login

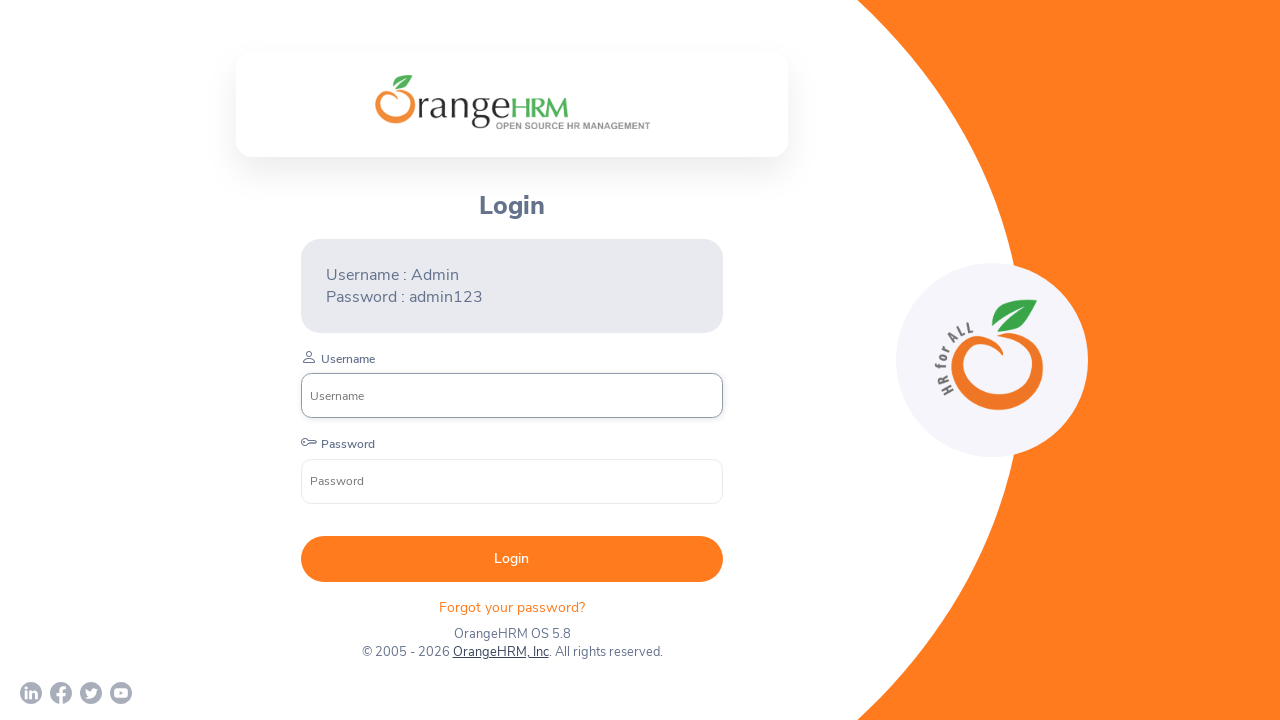

Waited for OrangeHRM login page to fully load
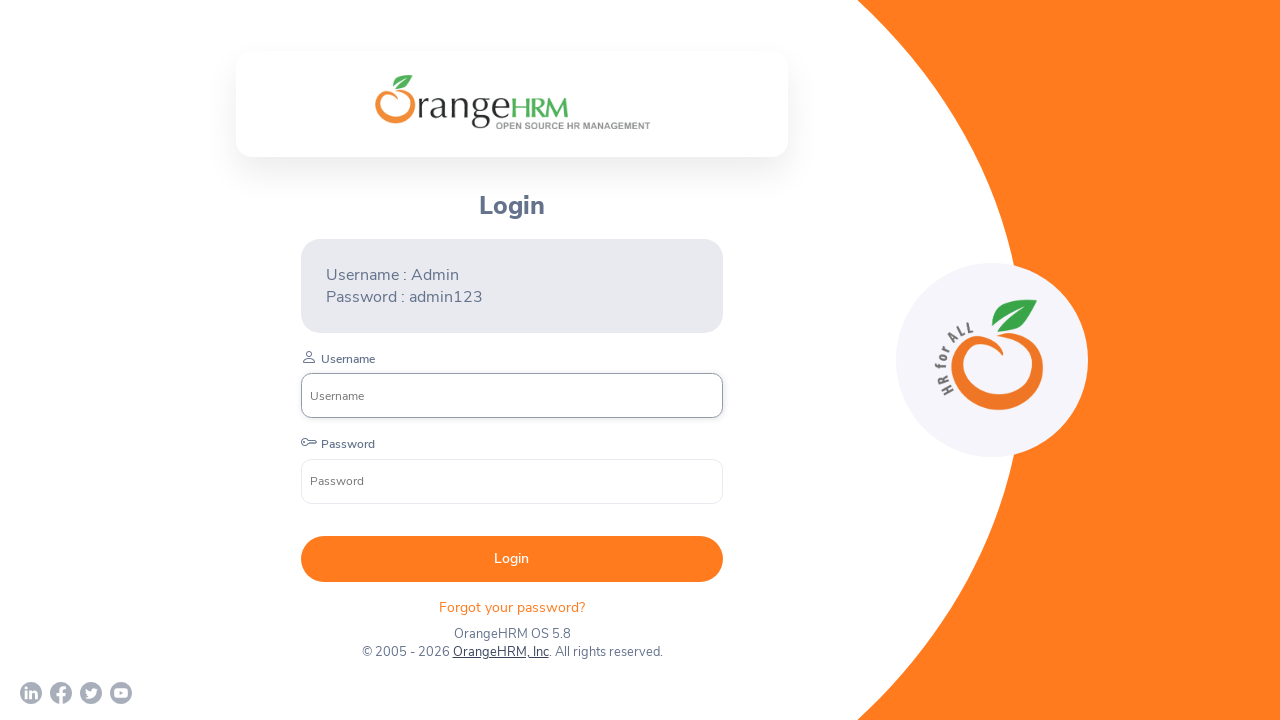

Clicked on OrangeHRM, Inc company link at (500, 652) on a:has-text('OrangeHRM, Inc')
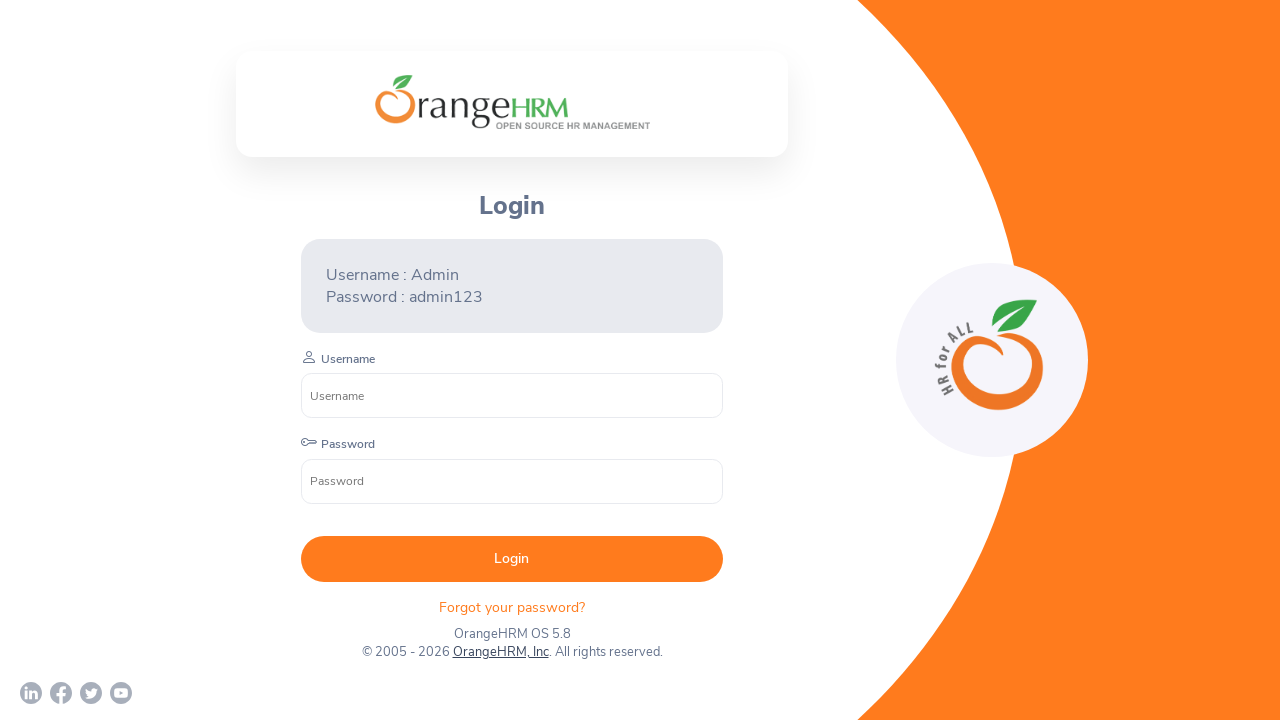

Waited for navigation to complete after clicking company link
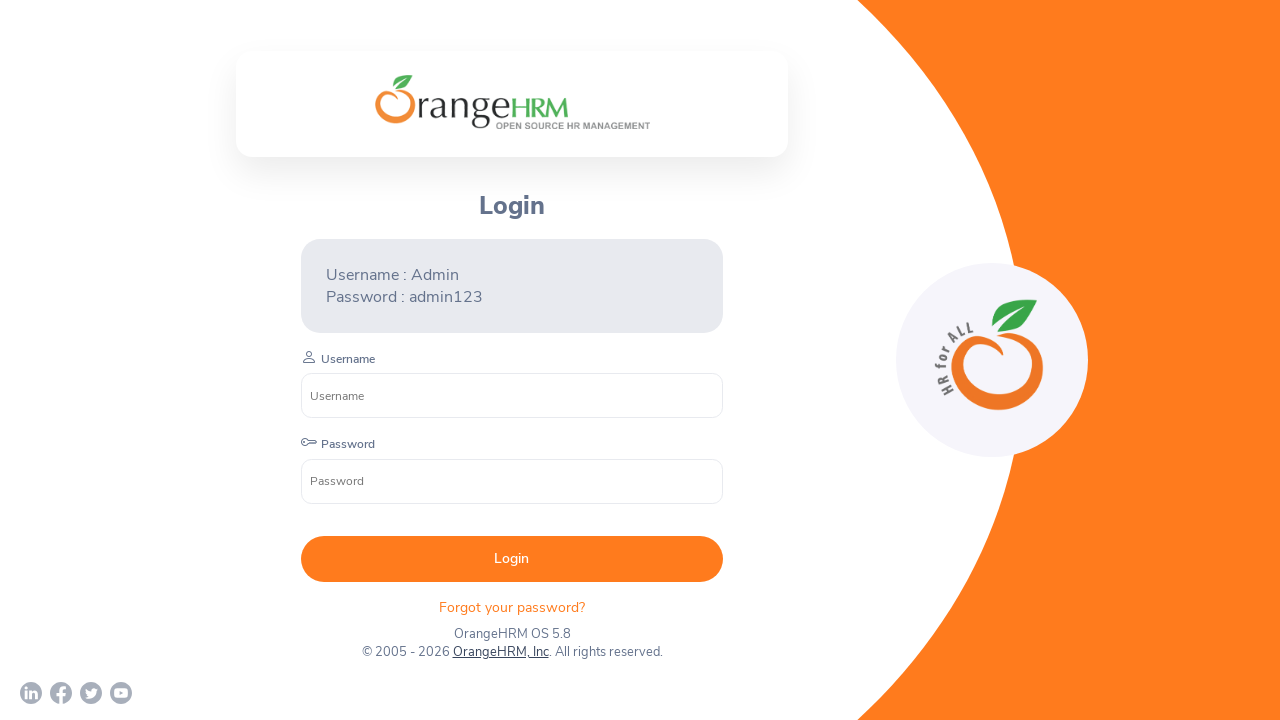

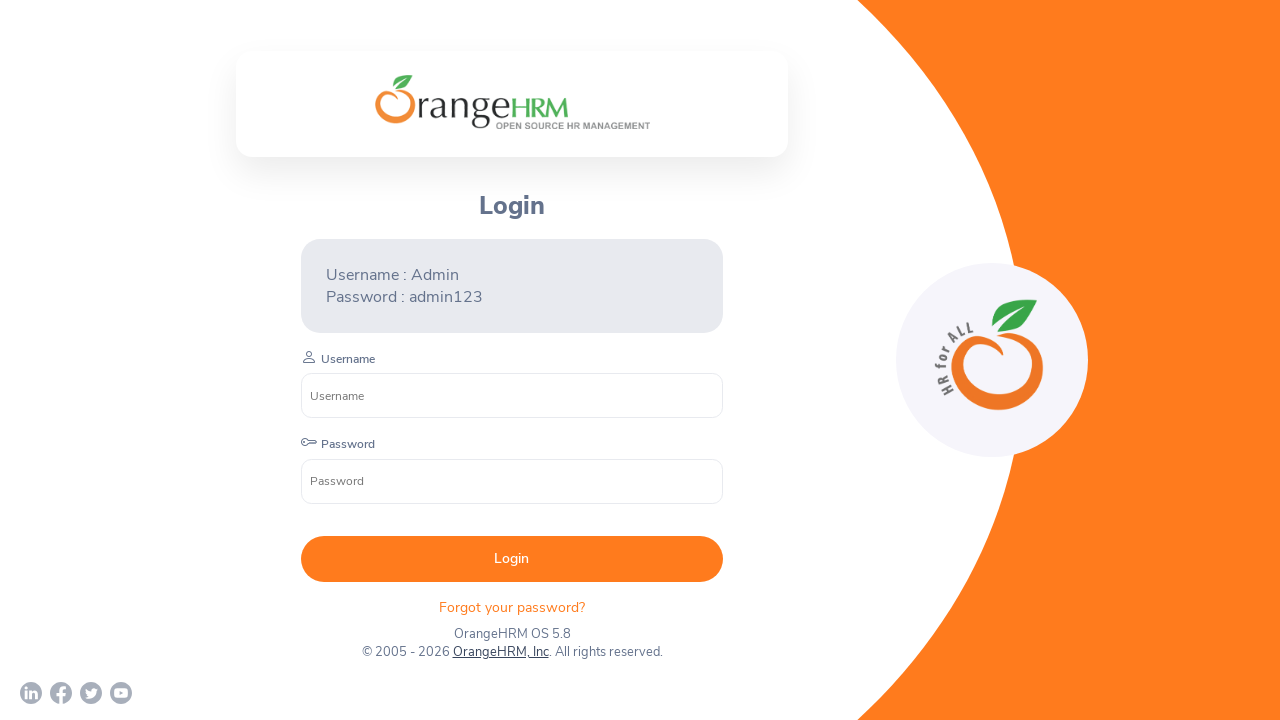